Tests browser automation by navigating to a website and filling in a fullname field with test data using Firefox browser

Starting URL: https://tcb.ac.il/

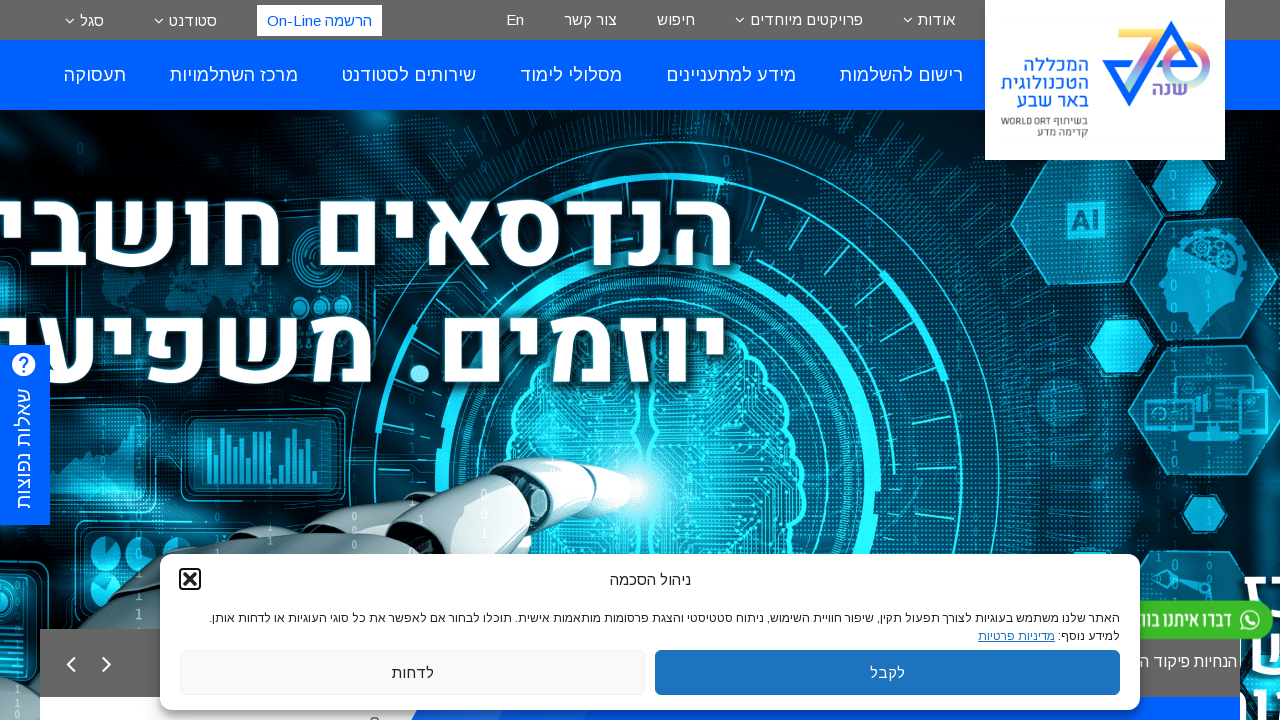

Filled fullname field with 'da da da' on input[name='fullname']
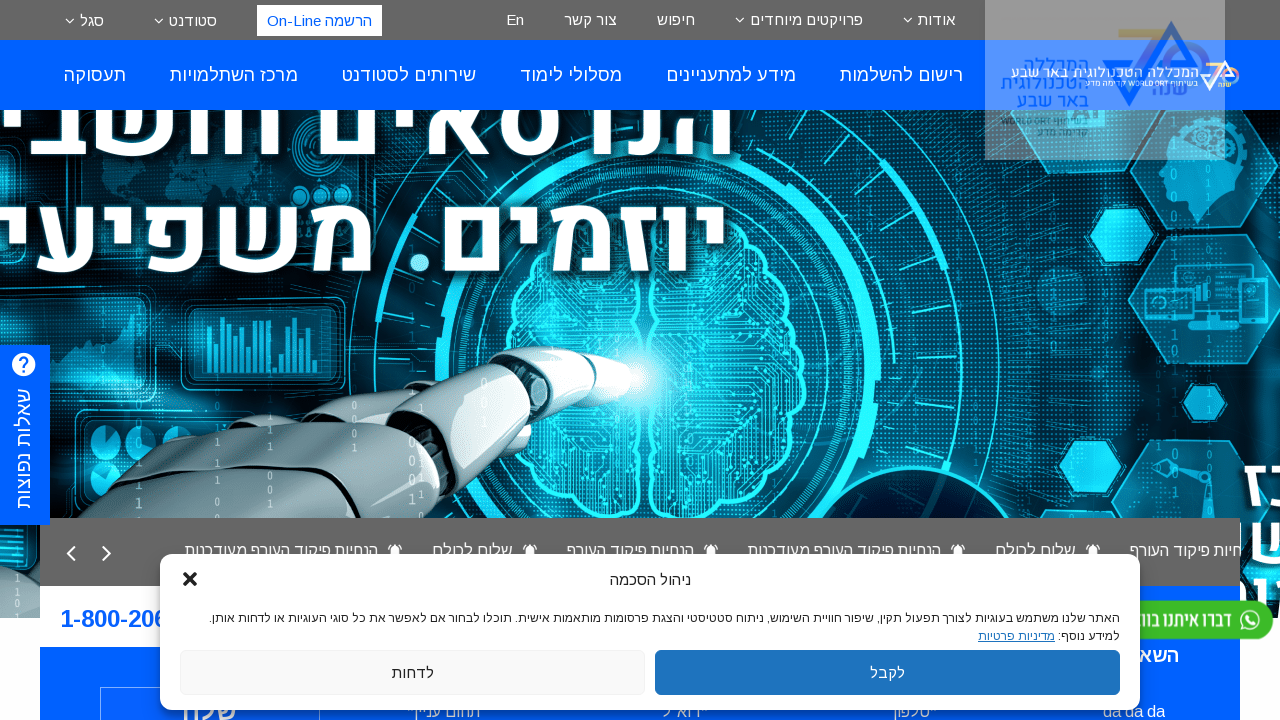

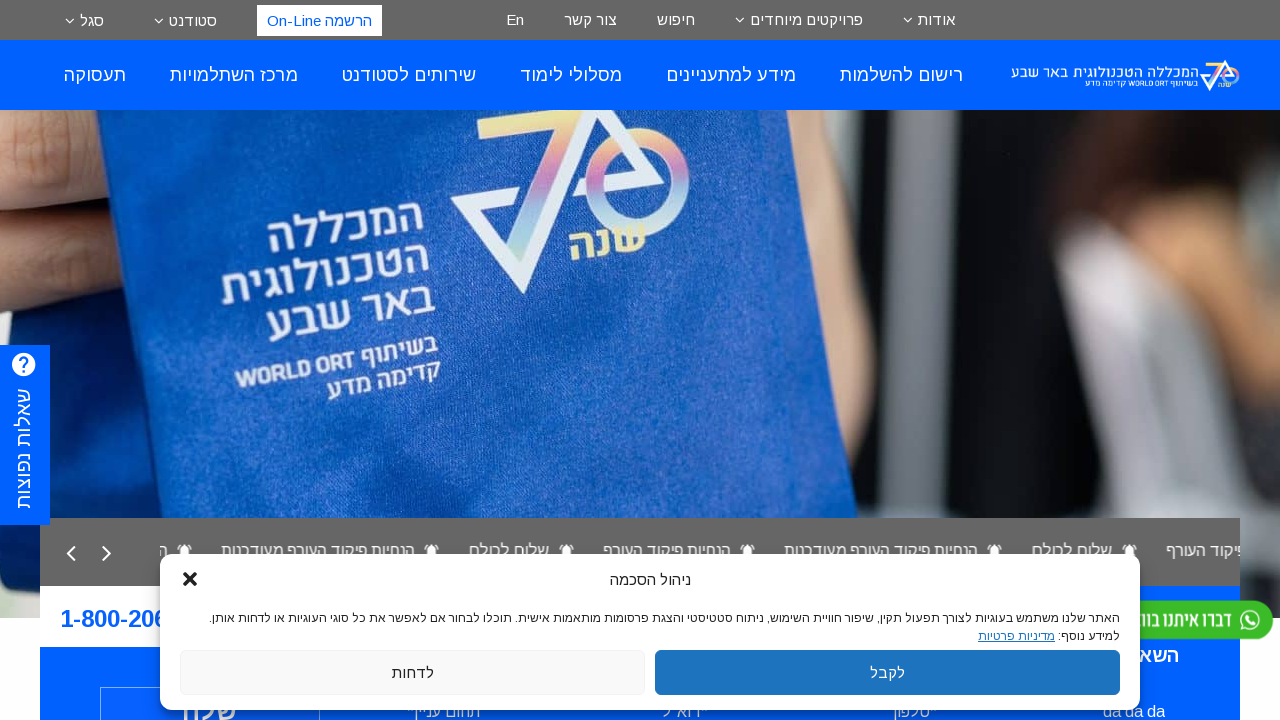